Tests a basic web form by entering text into a text box, submitting the form, and verifying the success message is displayed.

Starting URL: https://www.selenium.dev/selenium/web/web-form.html

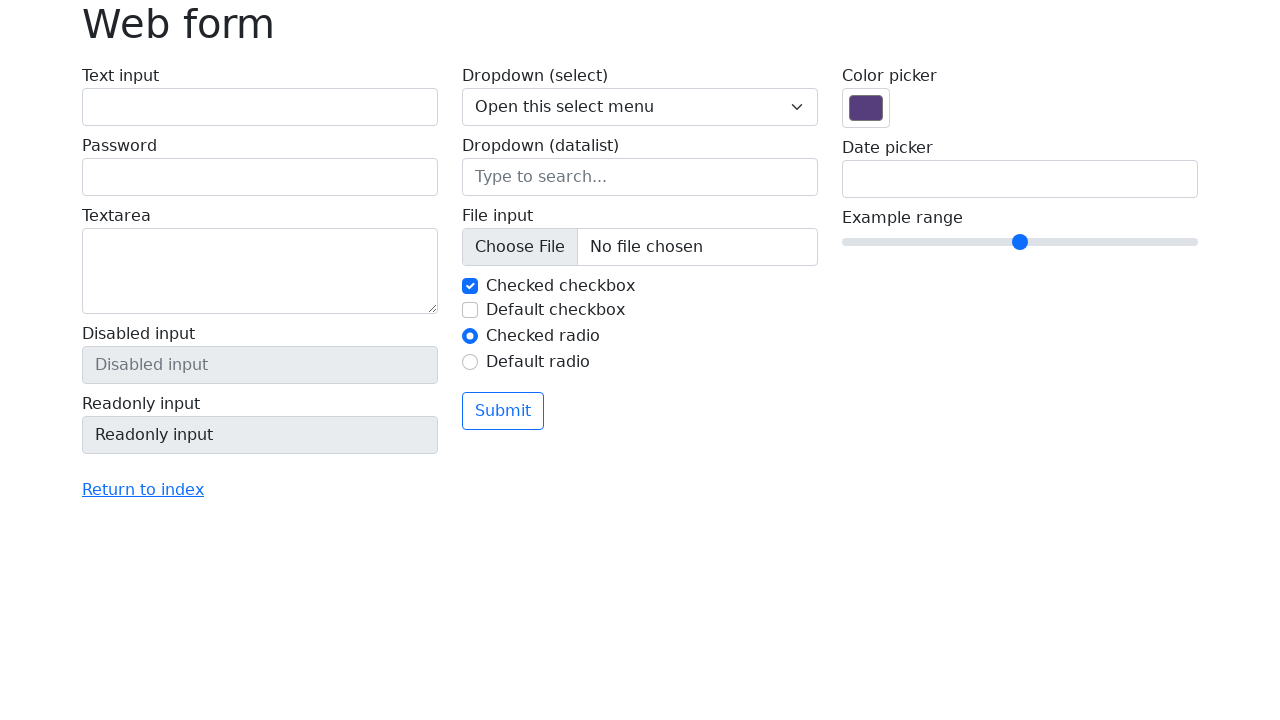

Filled text box with 'Selenium' on input[name='my-text']
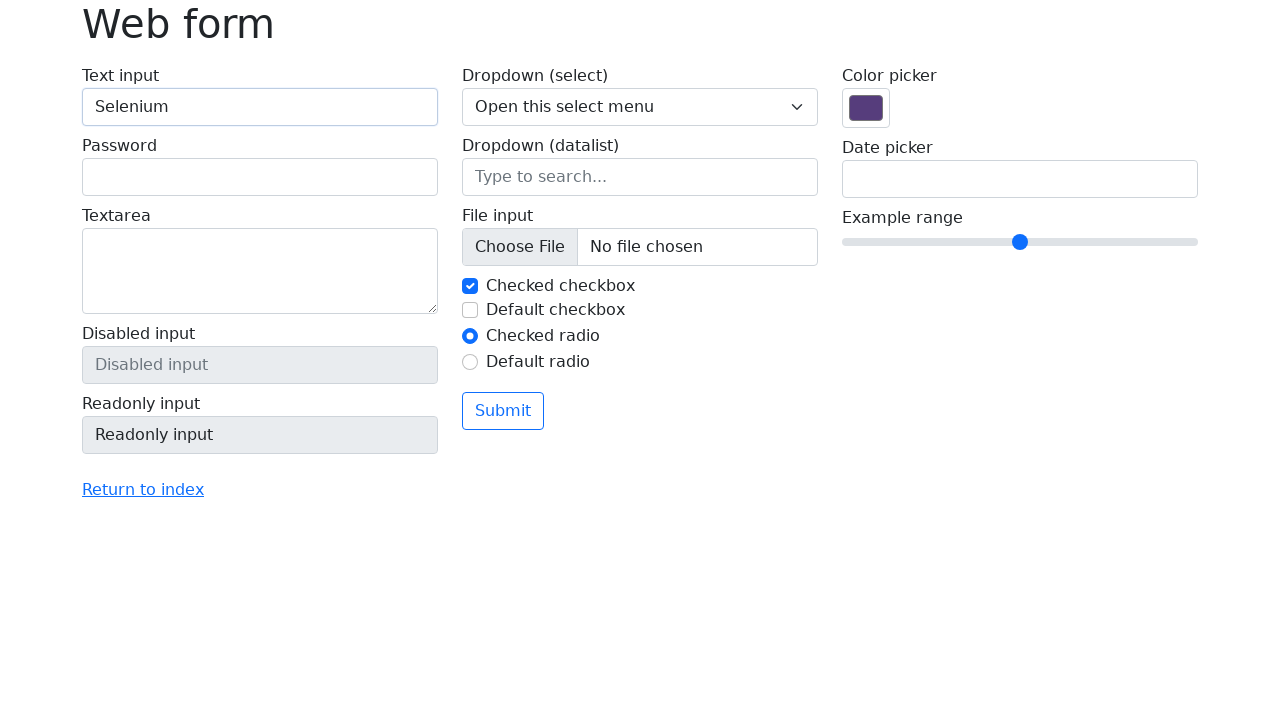

Clicked submit button at (503, 411) on button
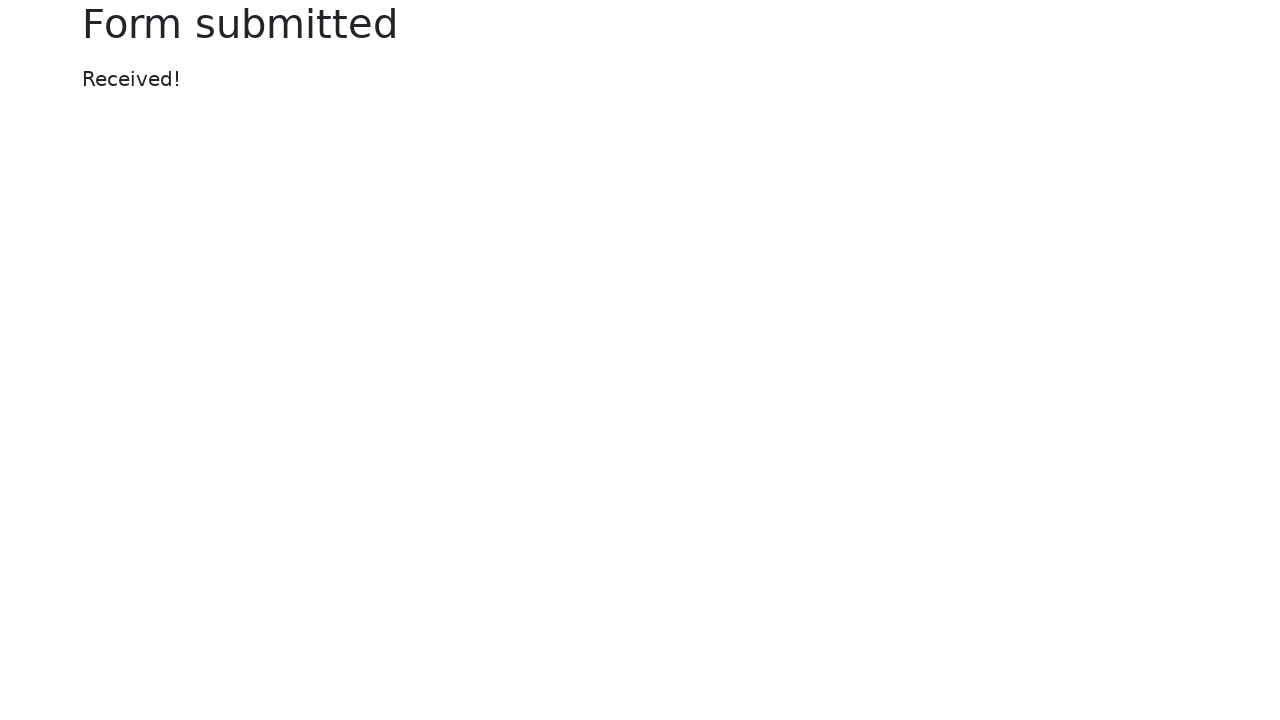

Success message appeared
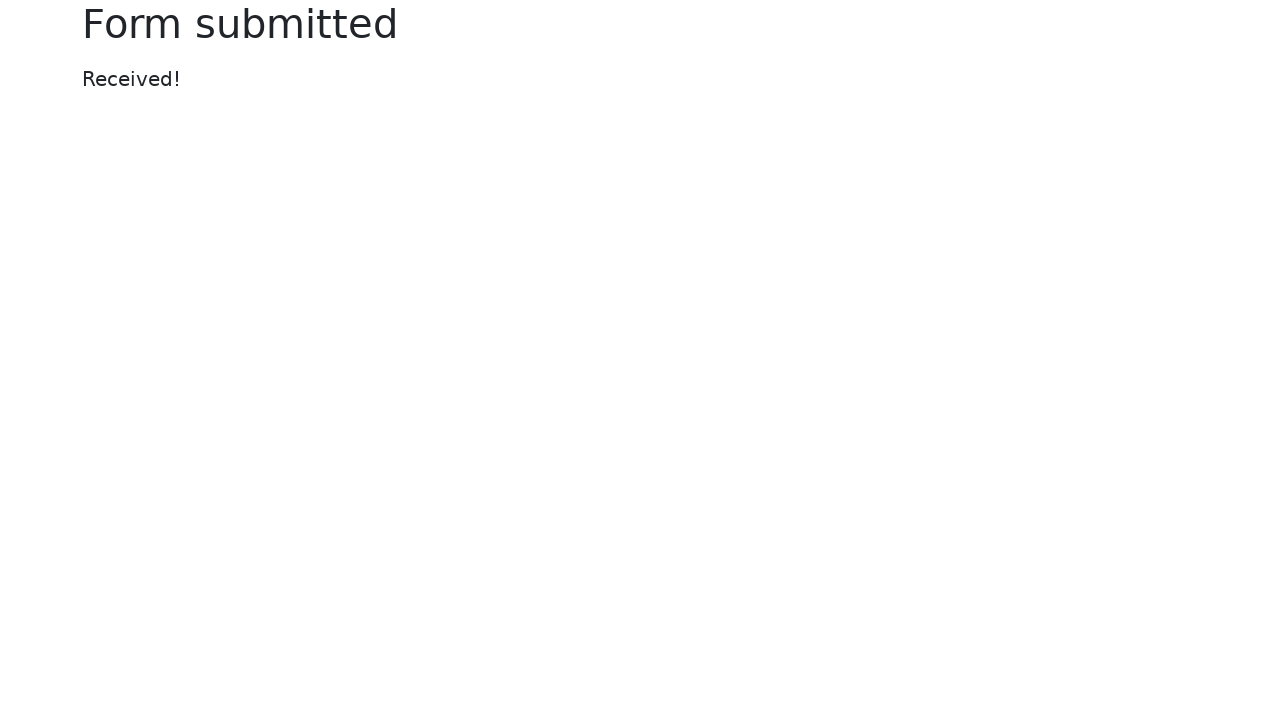

Located success message element
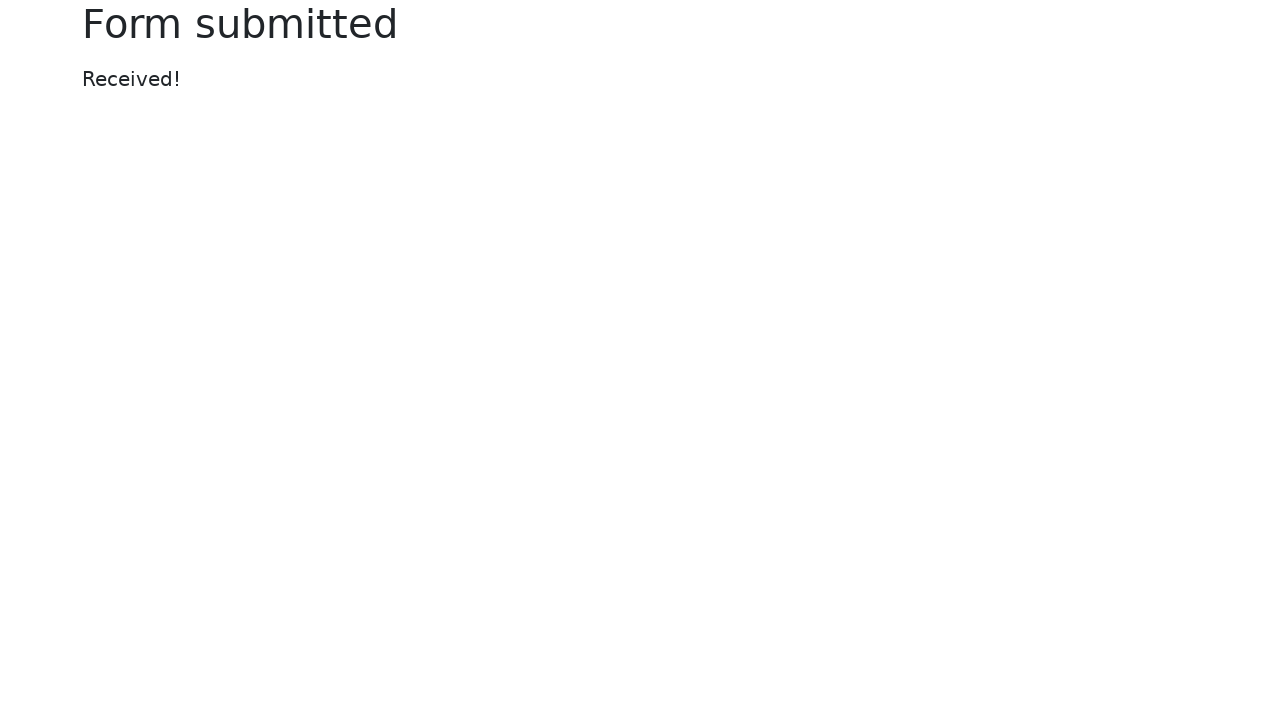

Verified success message displays 'Received!'
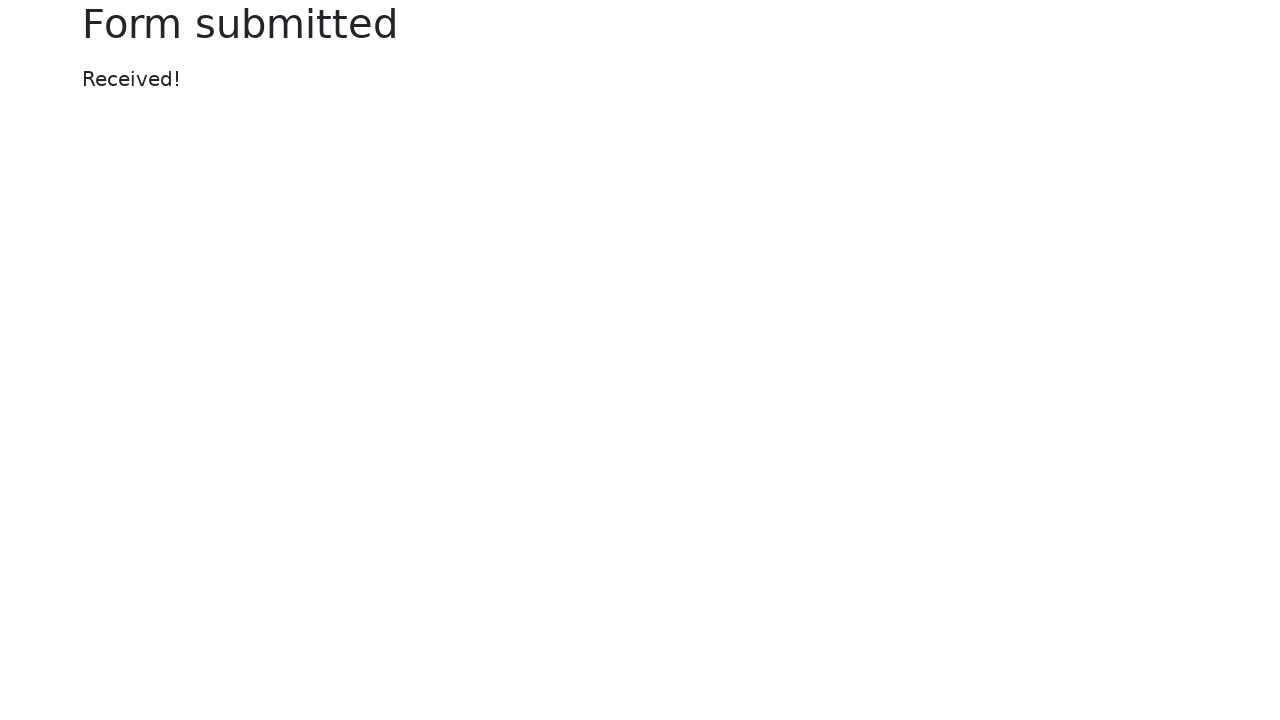

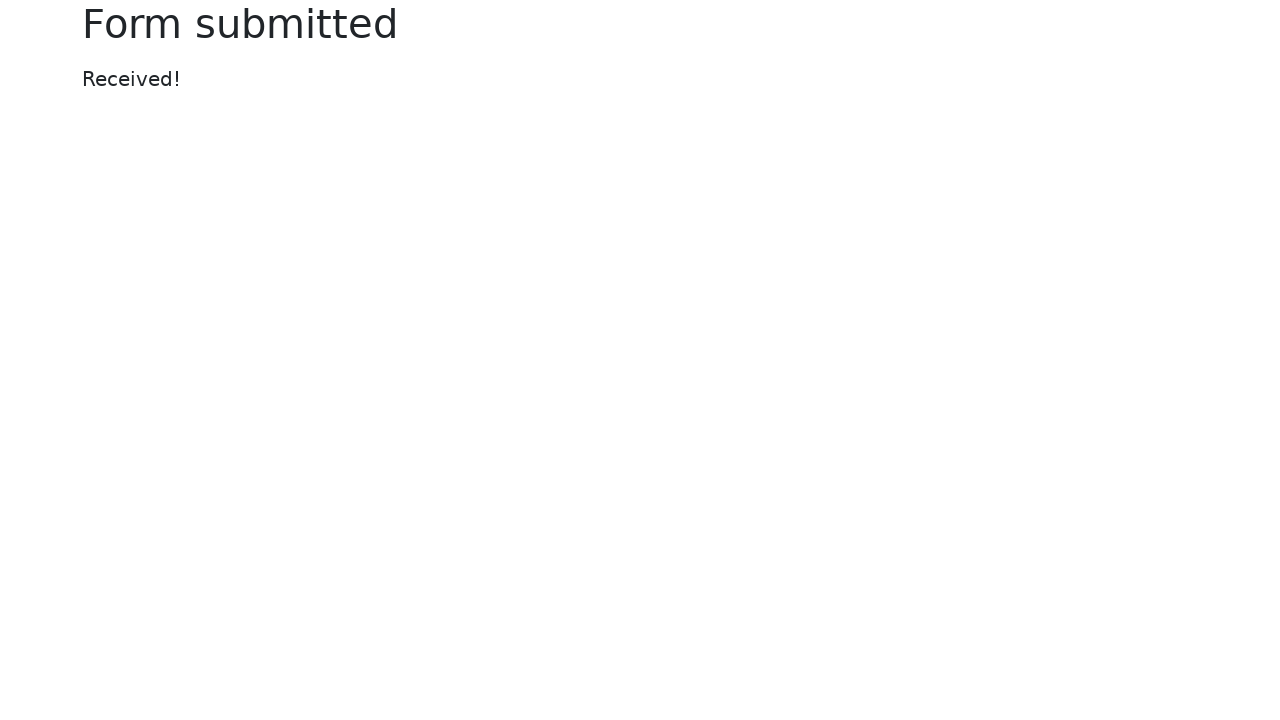